Demonstrates injecting jQuery and jQuery Growl library into a page via JavaScript execution to display notification messages on the page.

Starting URL: http://the-internet.herokuapp.com

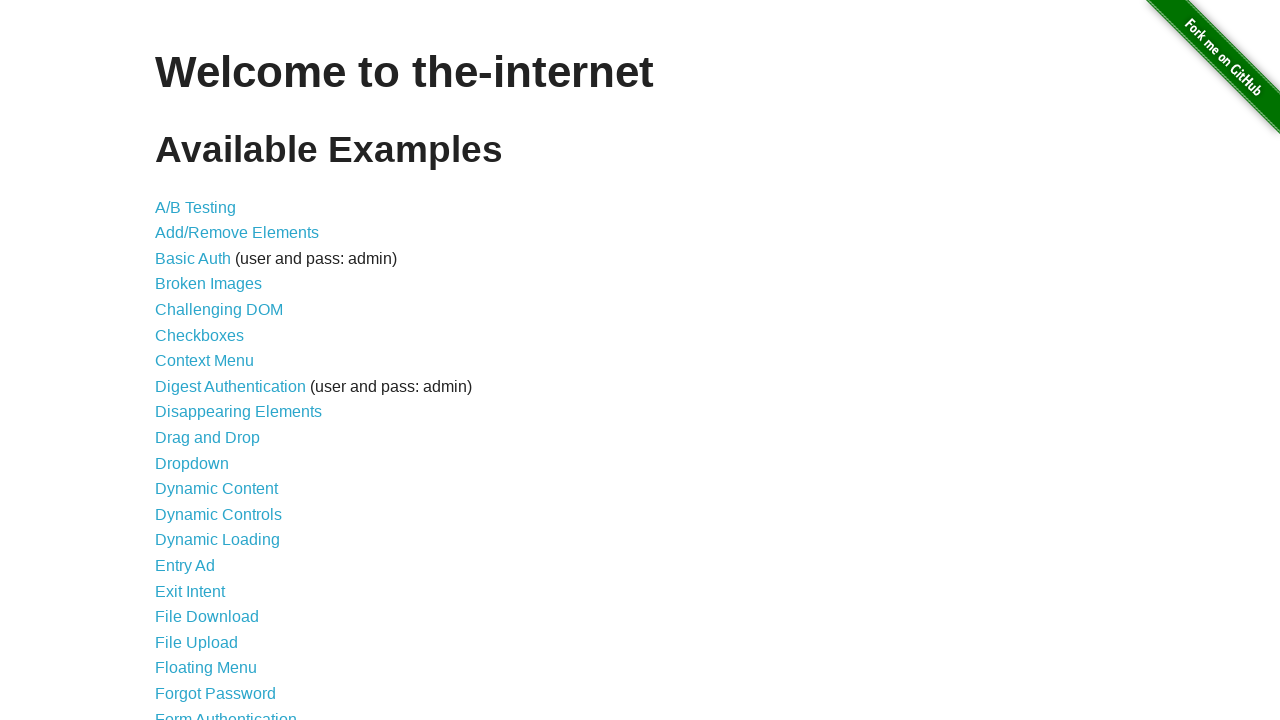

Injected jQuery library into page if not already present
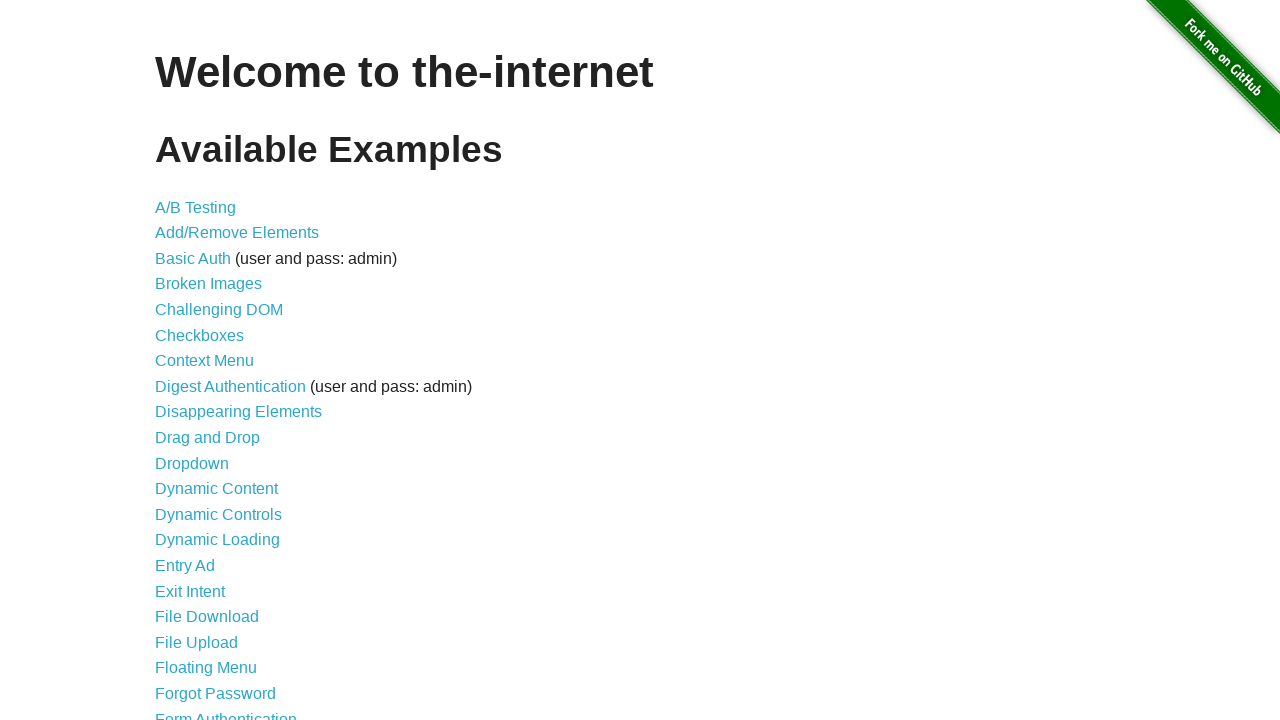

jQuery library loaded successfully
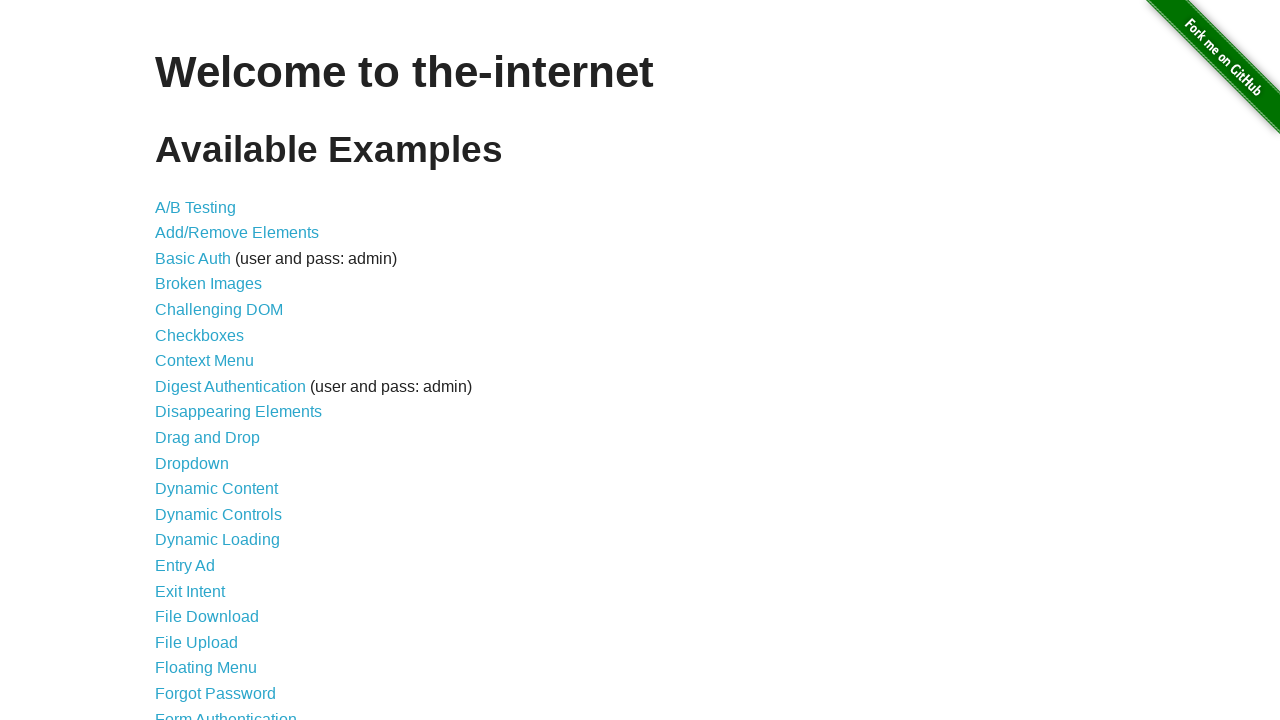

Injected jQuery Growl library into page
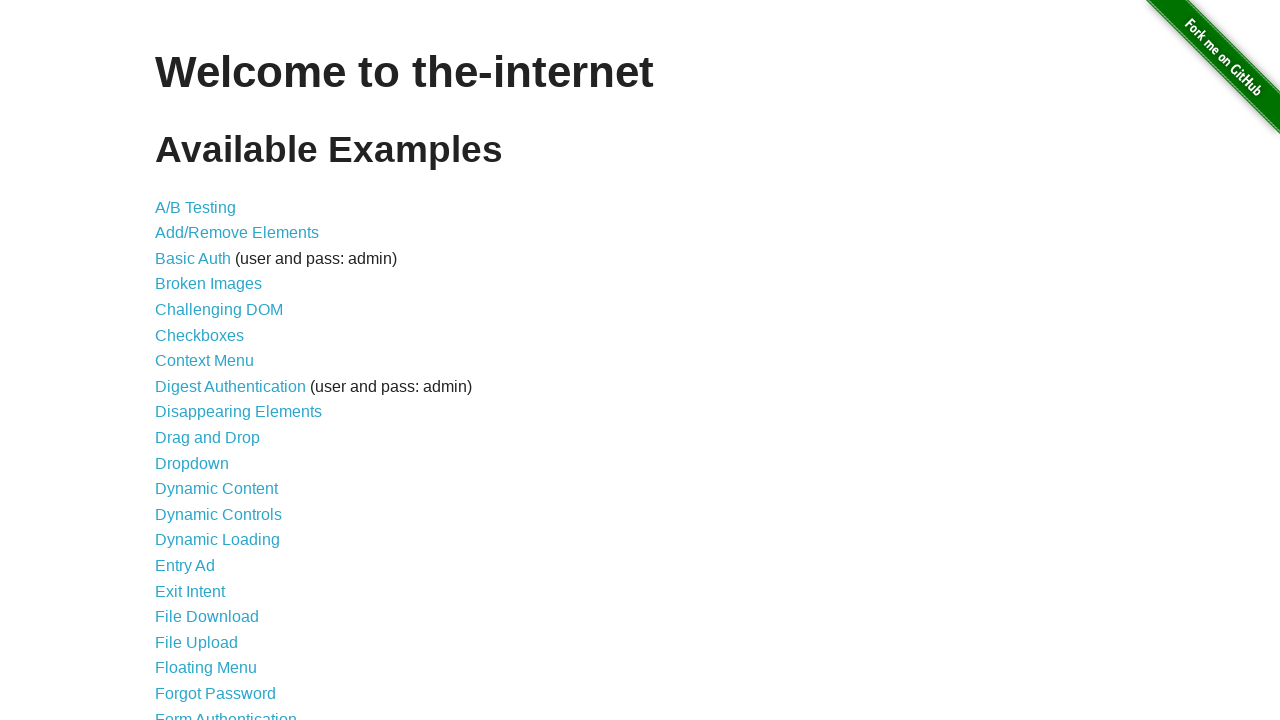

Injected jQuery Growl CSS styles into page
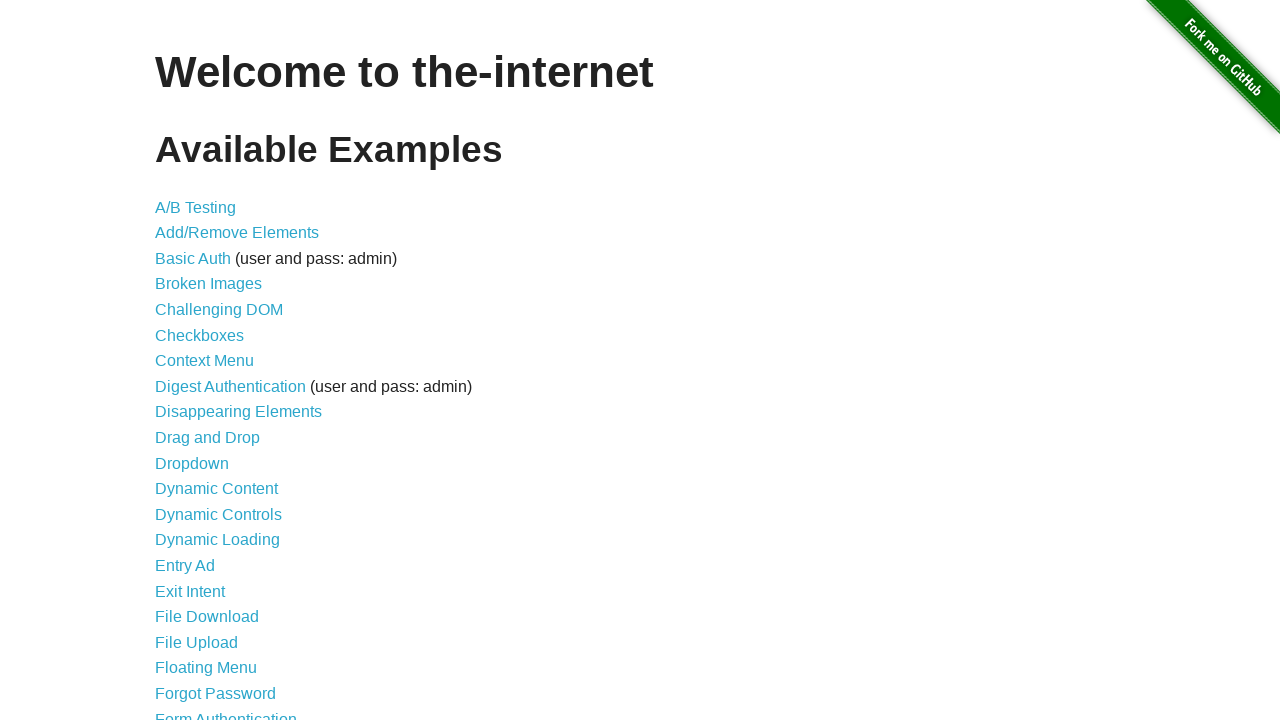

Waited for jQuery Growl library to fully load
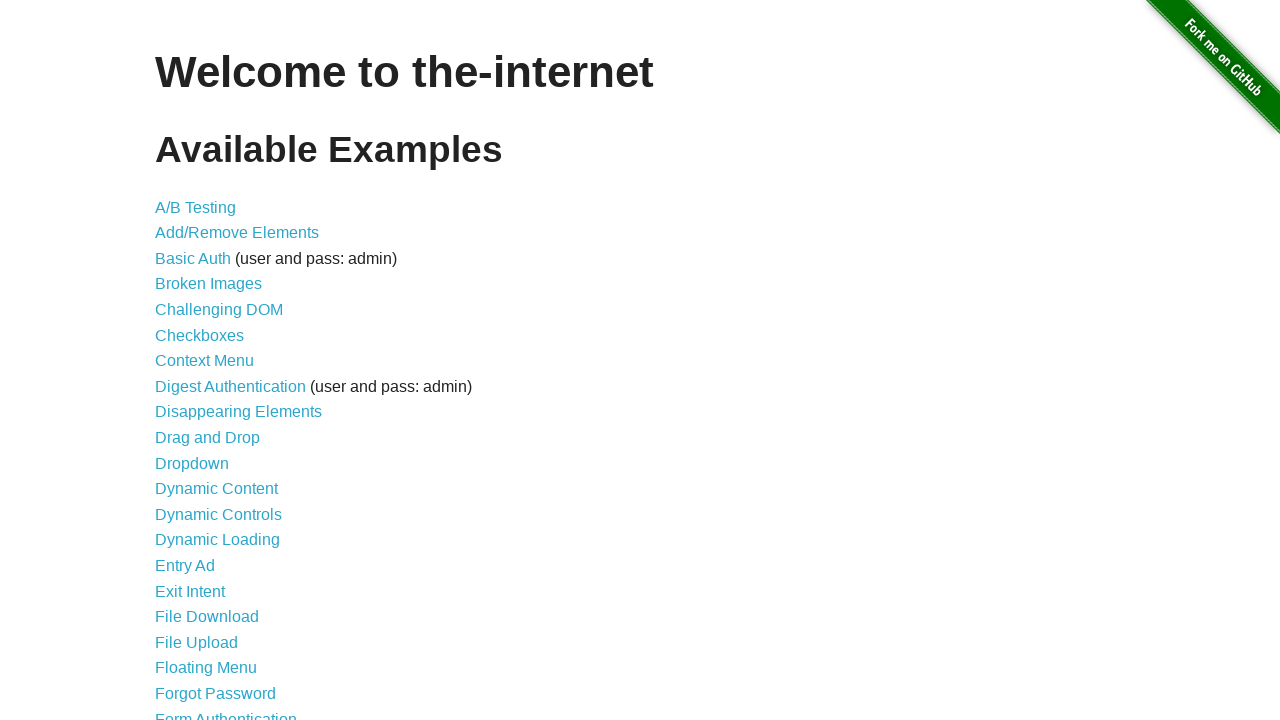

Displayed jQuery Growl notification with title 'GET' and message '/'
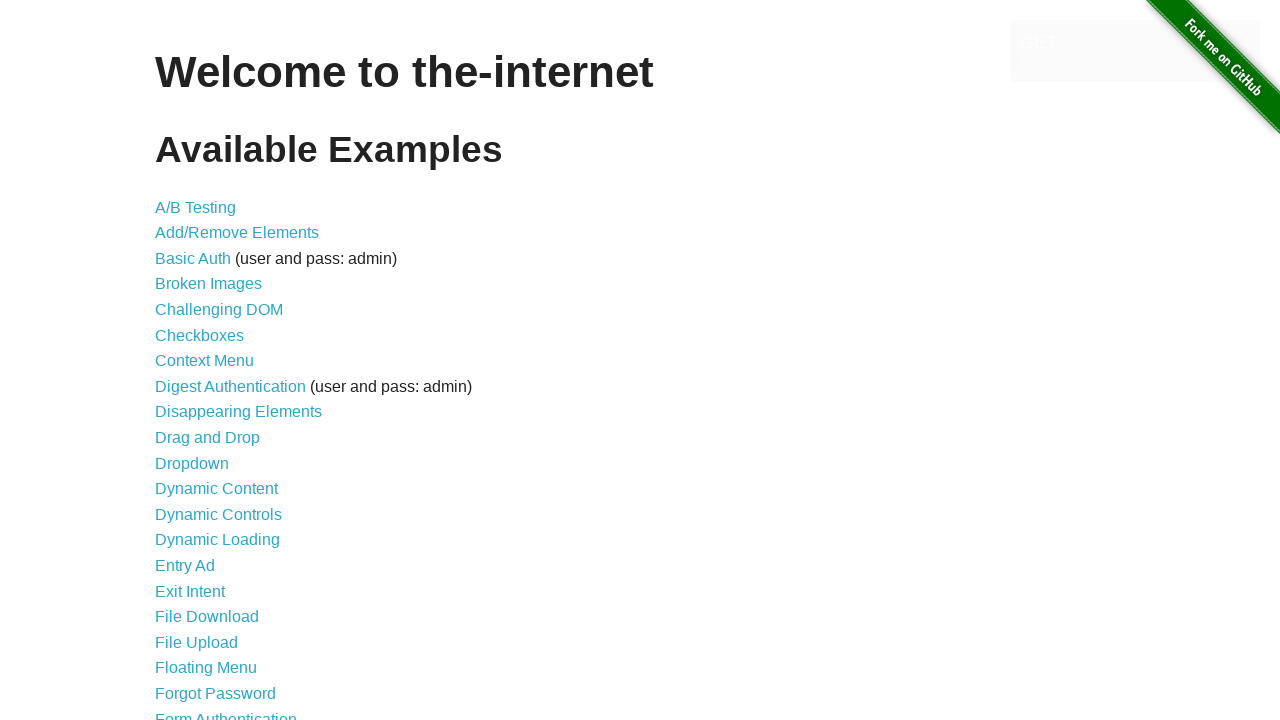

Waited to view the notification message
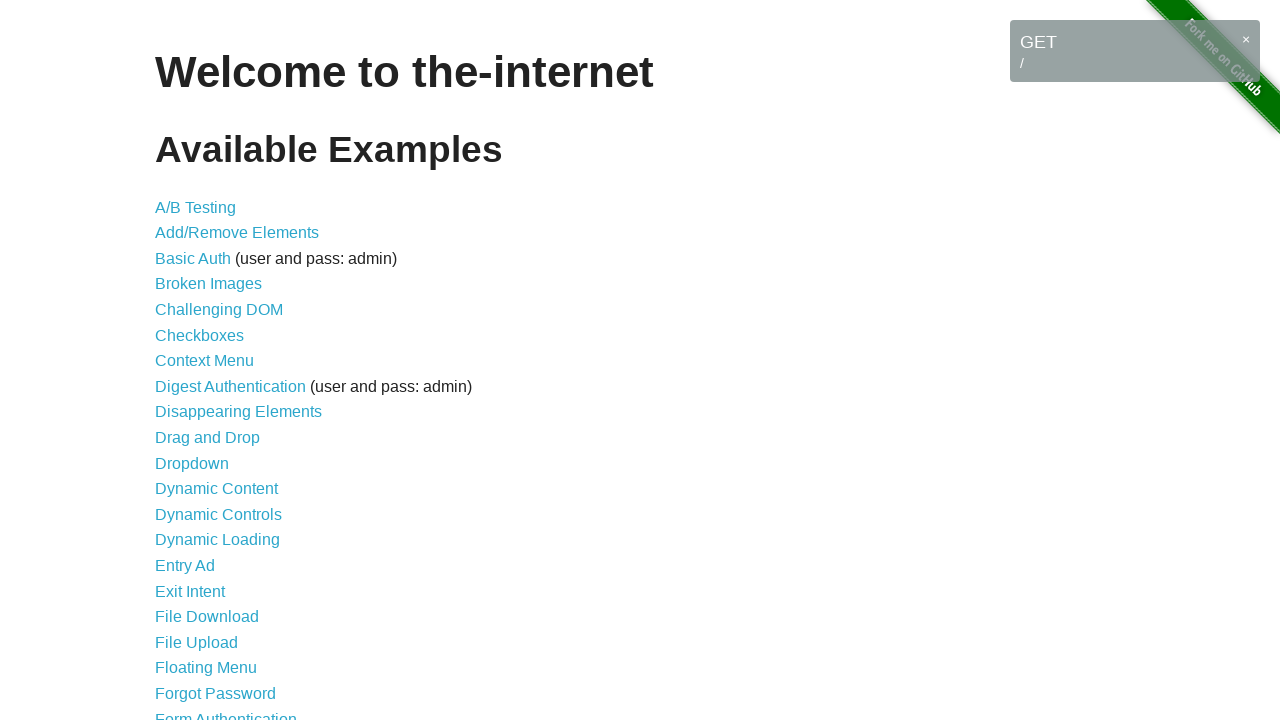

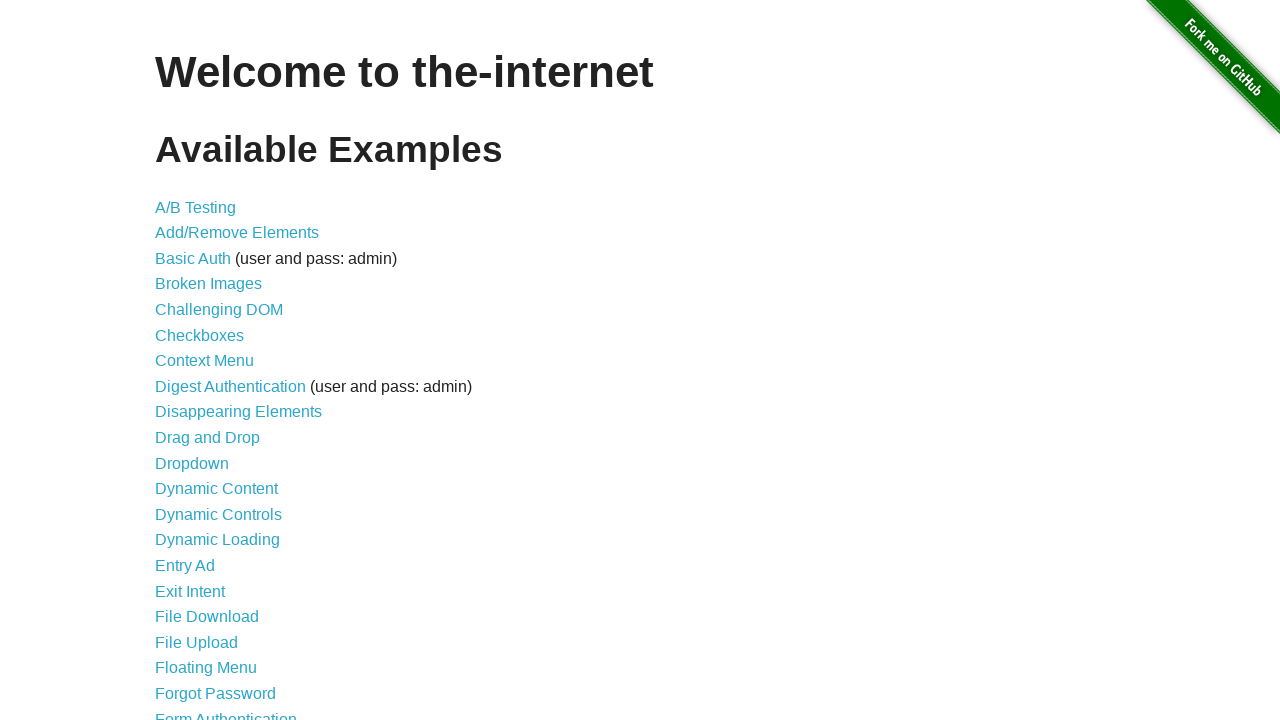